Tests dropdown selection functionality on OrangeHRM free trial form by selecting a country from the dropdown menu

Starting URL: https://orangehrm.com/en/30-day-free-trial

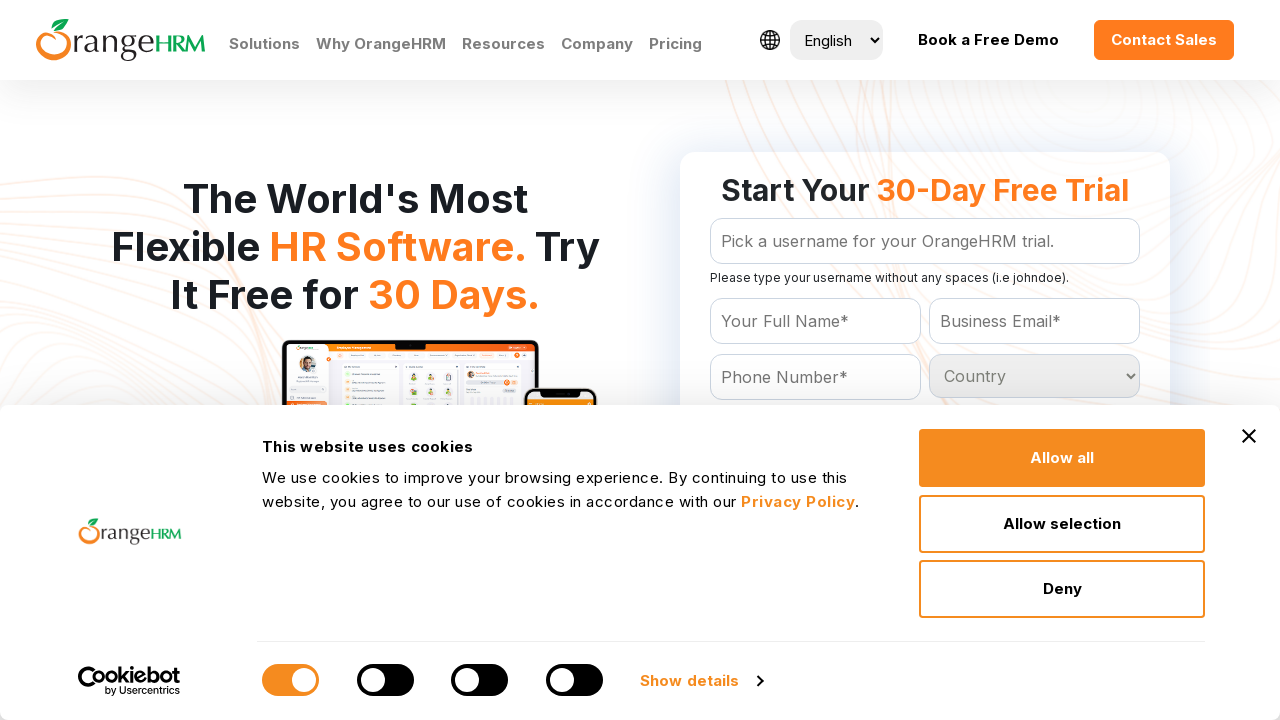

Selected 'Algeria' from the country dropdown menu on #Form_getForm_Country
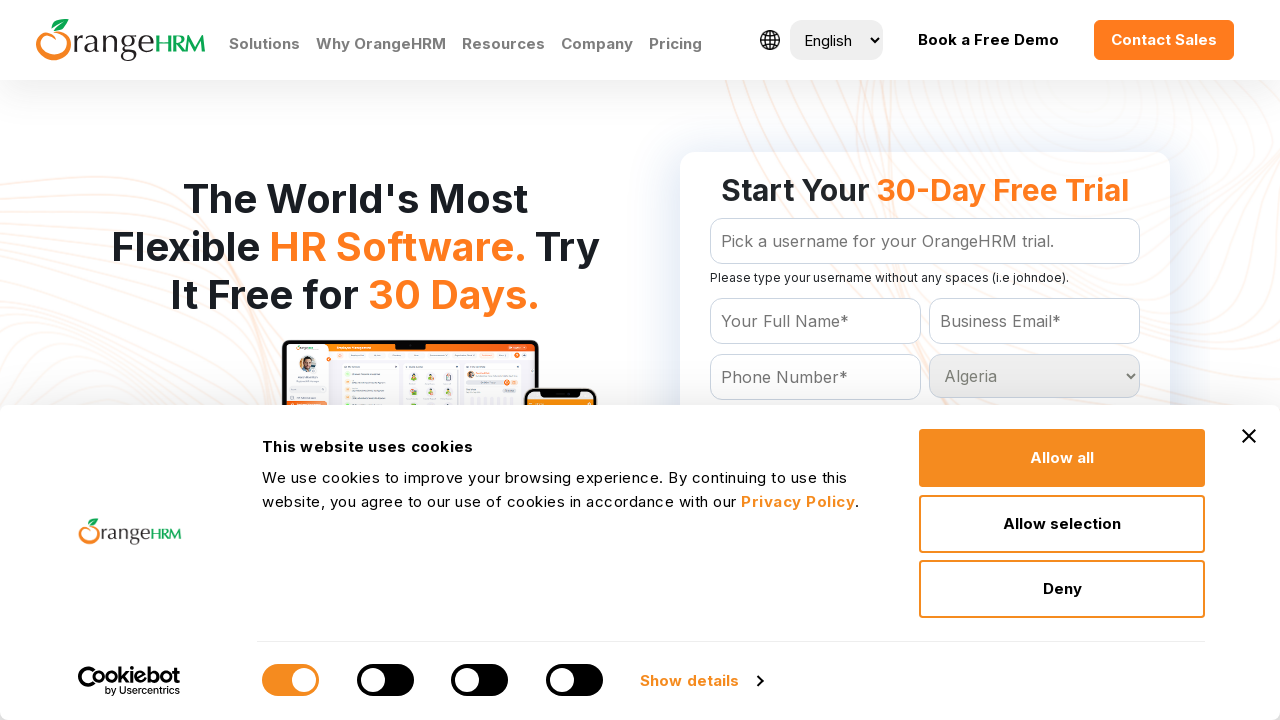

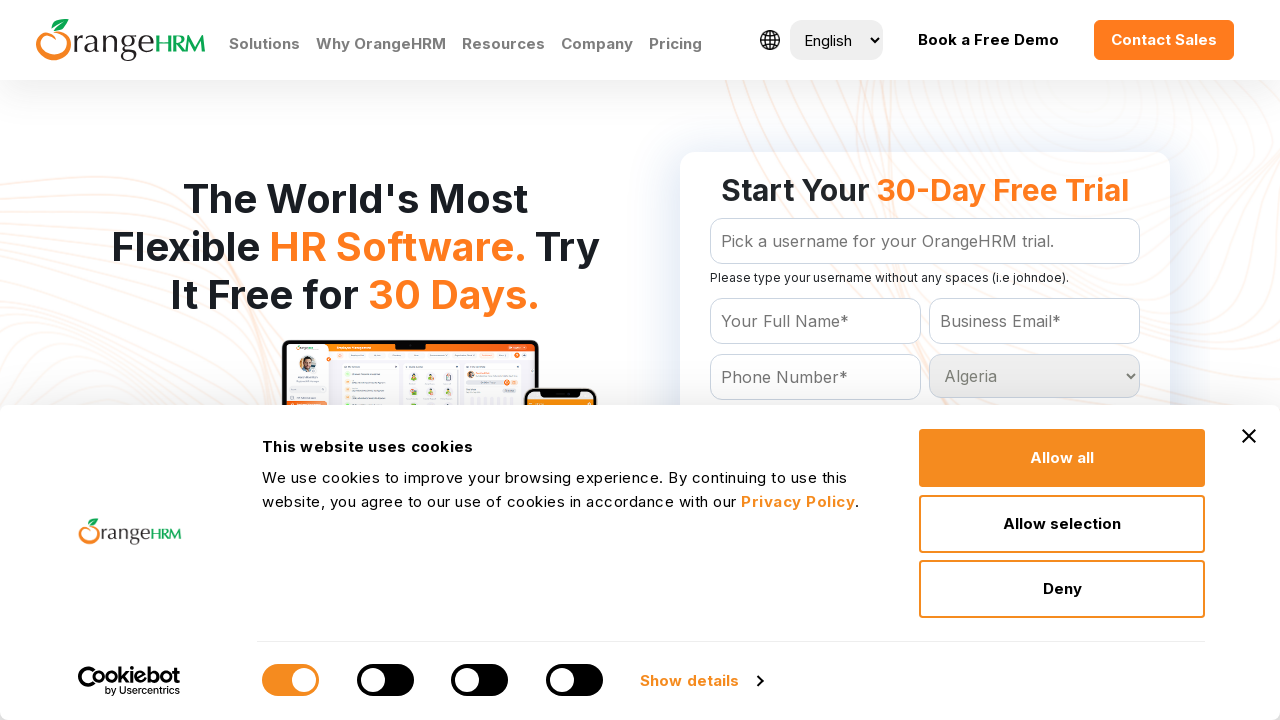